Tests JavaScript alert handling by clicking a button that triggers an alert, accepting the alert, and verifying the result message is displayed correctly.

Starting URL: http://practice.cydeo.com/javascript_alerts

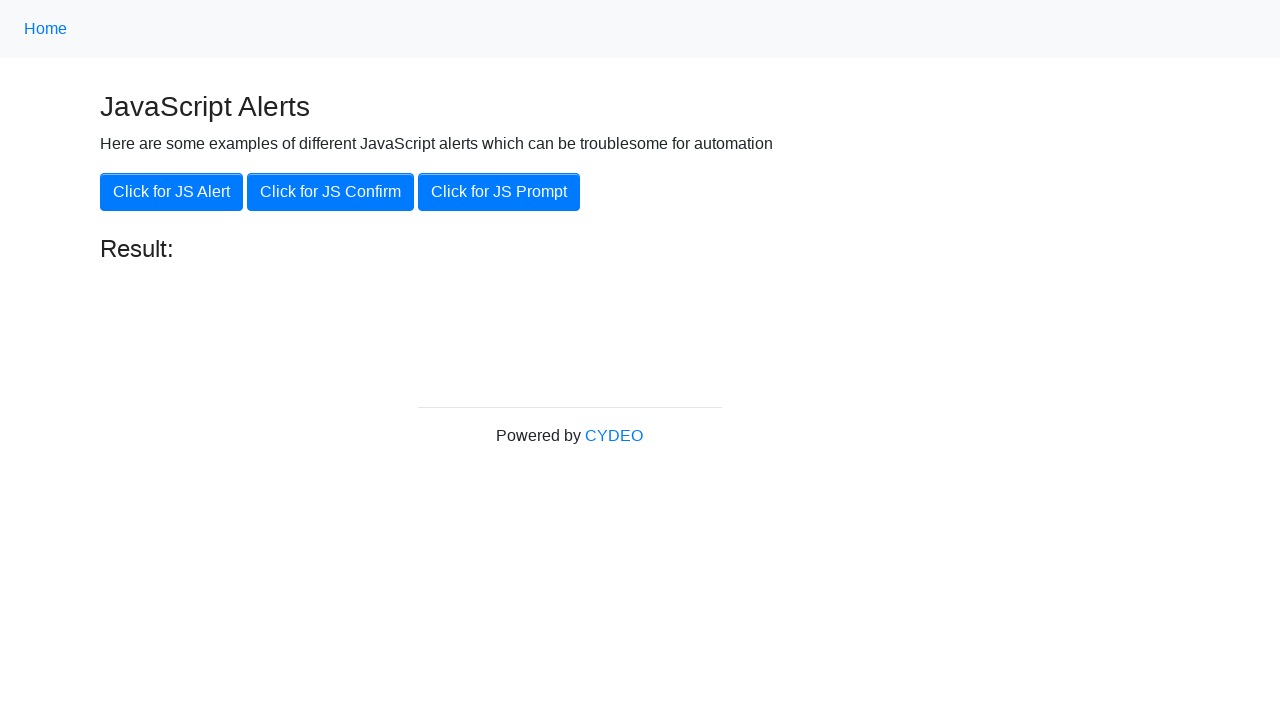

Clicked 'Click for JS Alert' button at (172, 192) on xpath=//button[.='Click for JS Alert']
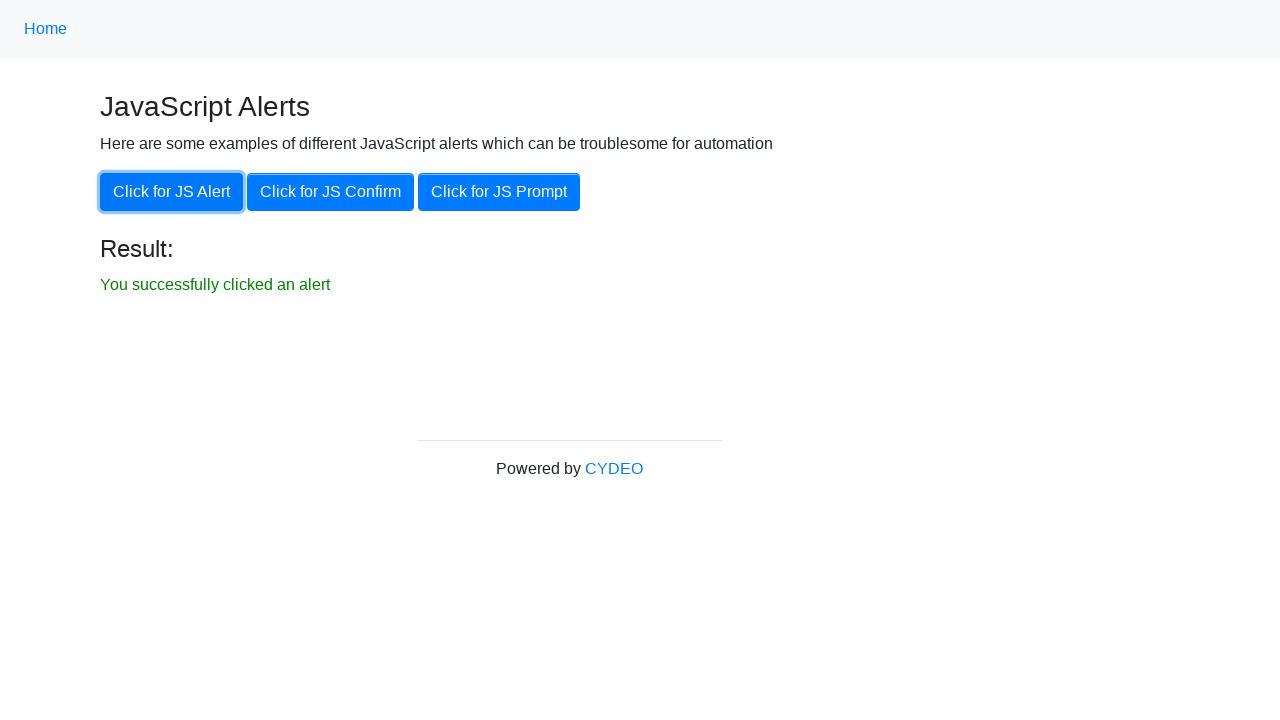

Set up dialog handler to accept alerts
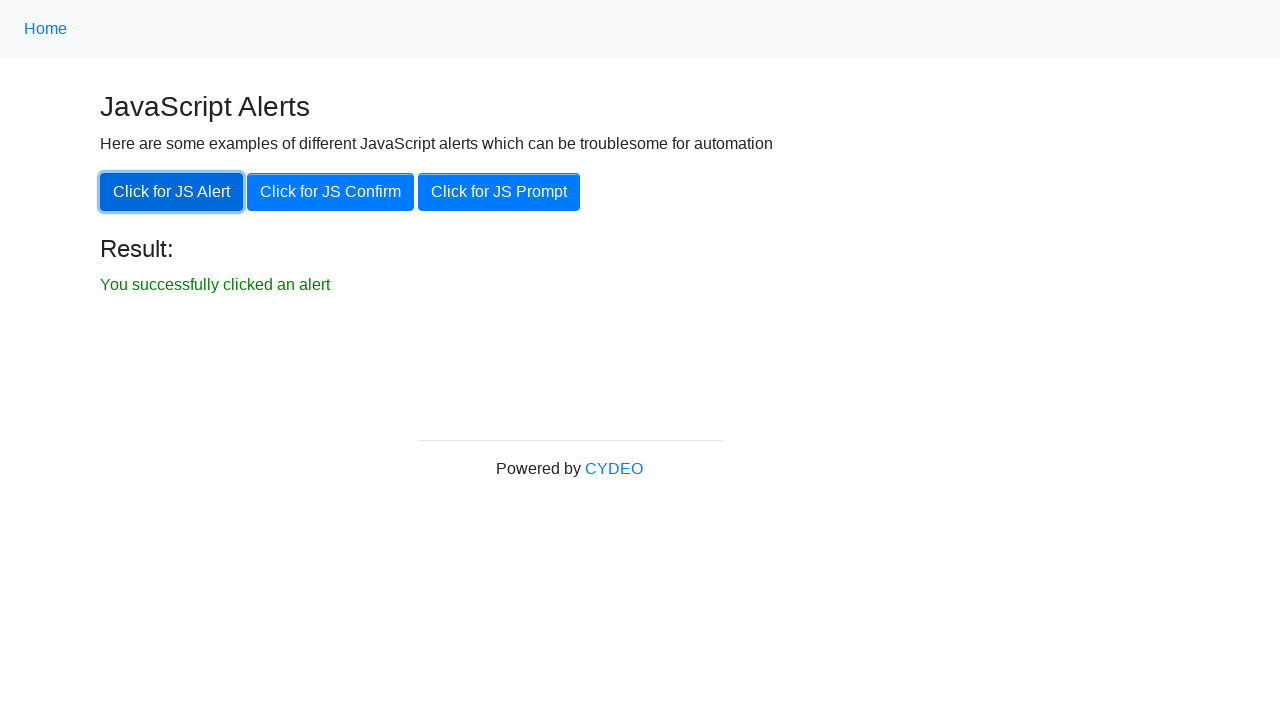

Waited 1000ms for alert to be processed
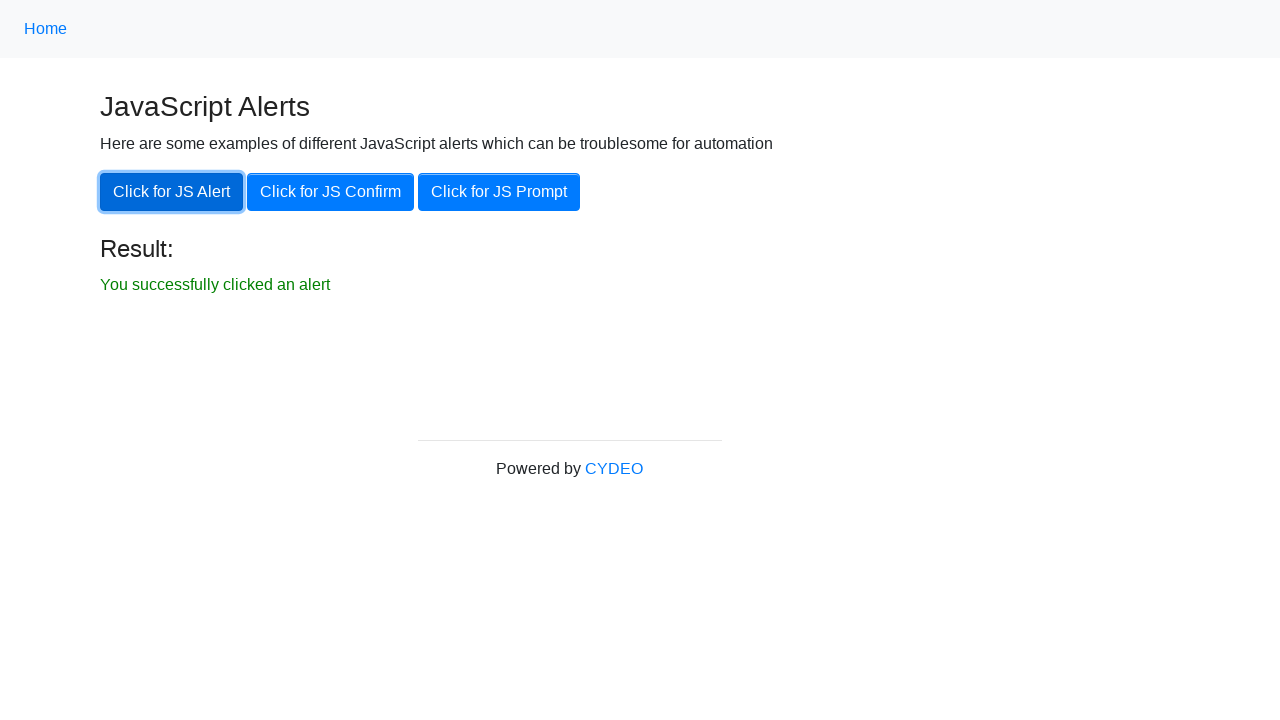

Result element became visible
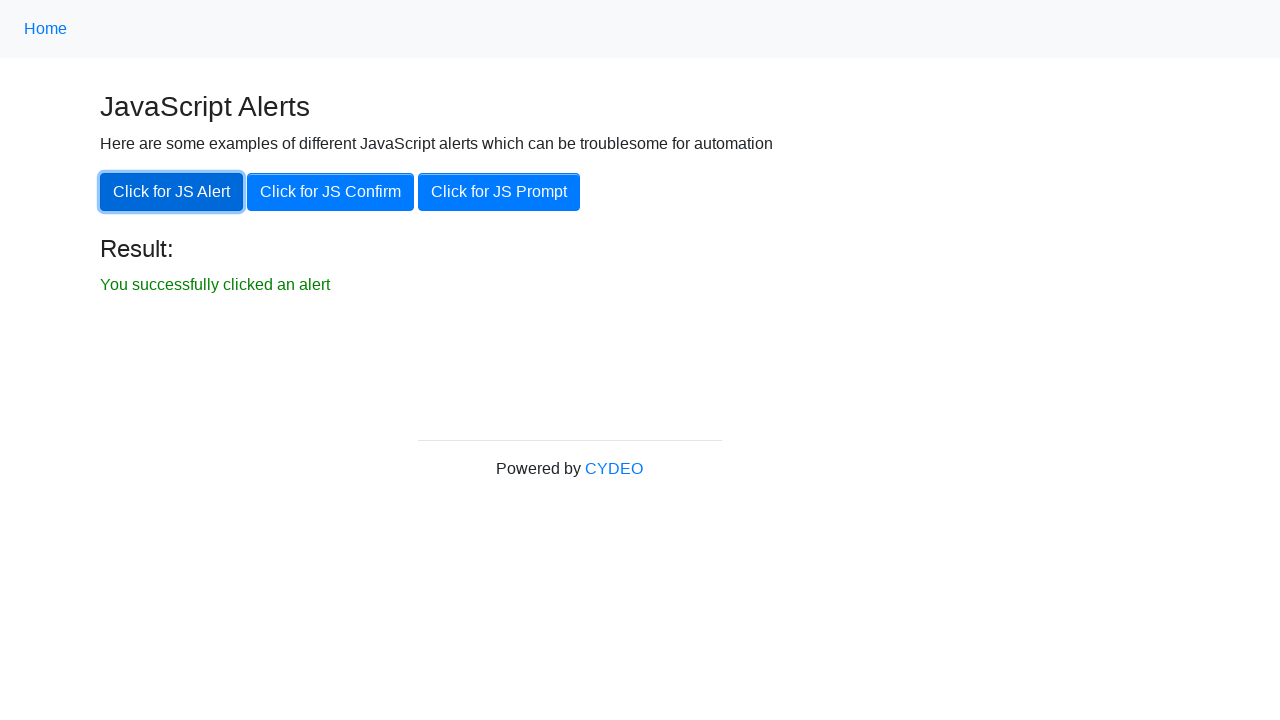

Verified result text is 'You successfully clicked an alert'
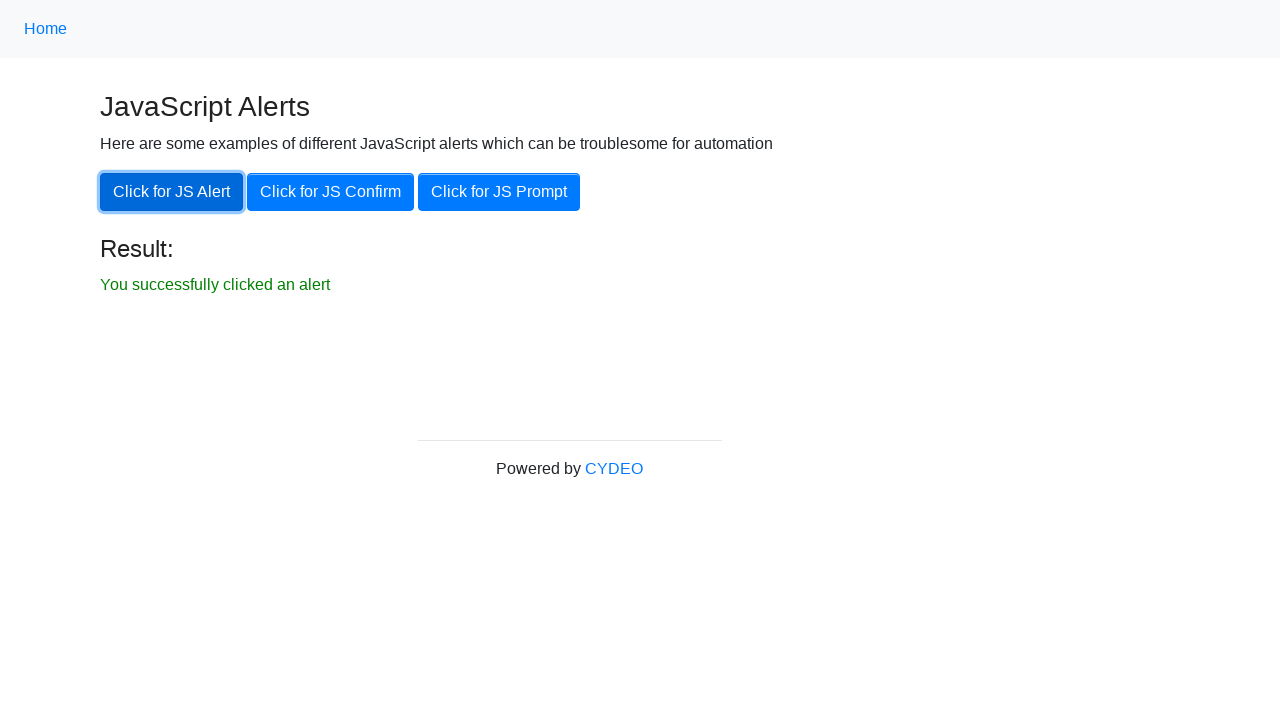

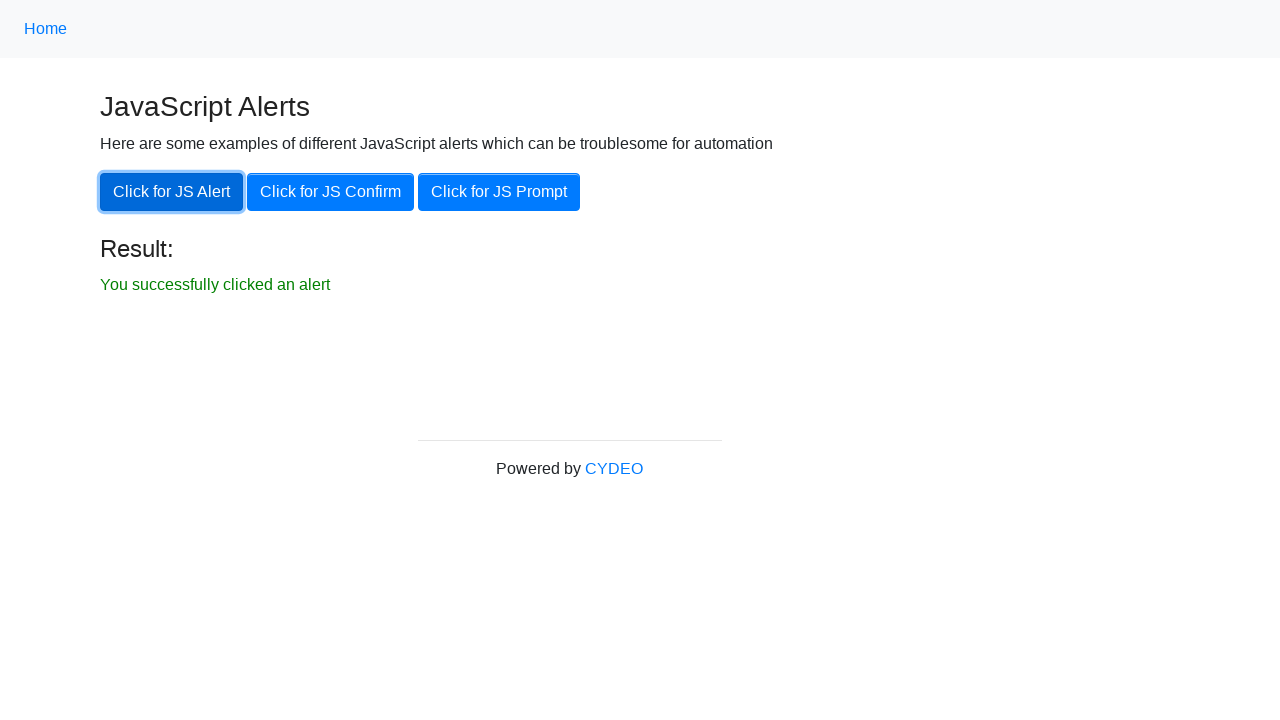